Tests location selection functionality by clicking a dropdown, entering "Vietnam" as a search term, and selecting it from the suggestions list

Starting URL: https://techydevs.com/demos/themes/html/listhub-demo/listhub/index.html

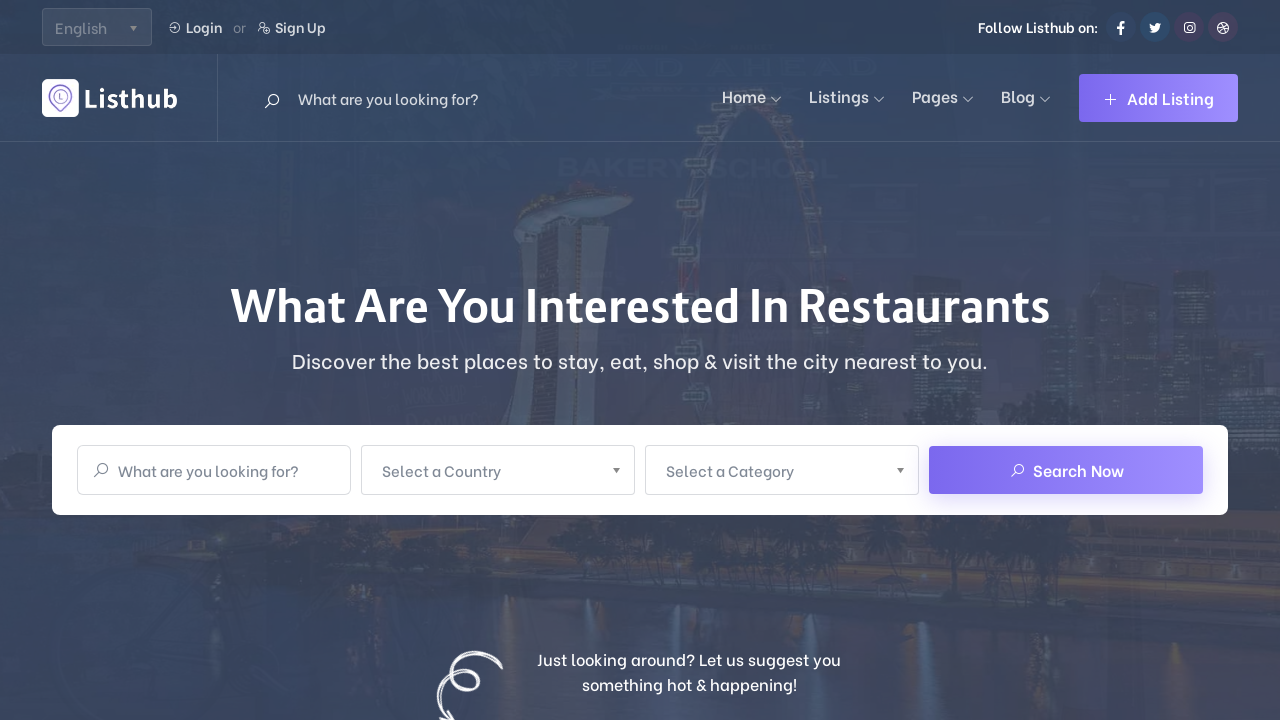

Clicked on location dropdown to open it at (498, 470) on xpath=/html/body/section[1]/div[3]/div/div/div[2]/div[2]/div/a
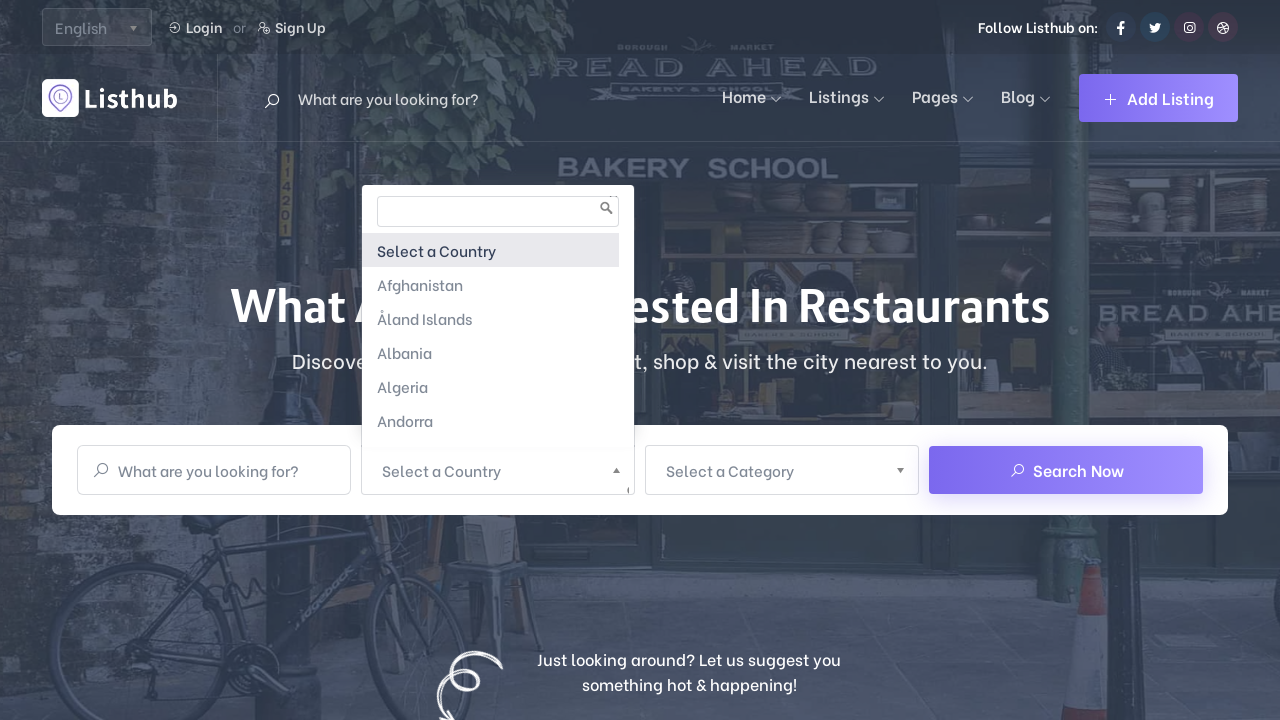

Location dropdown opened and input field is visible
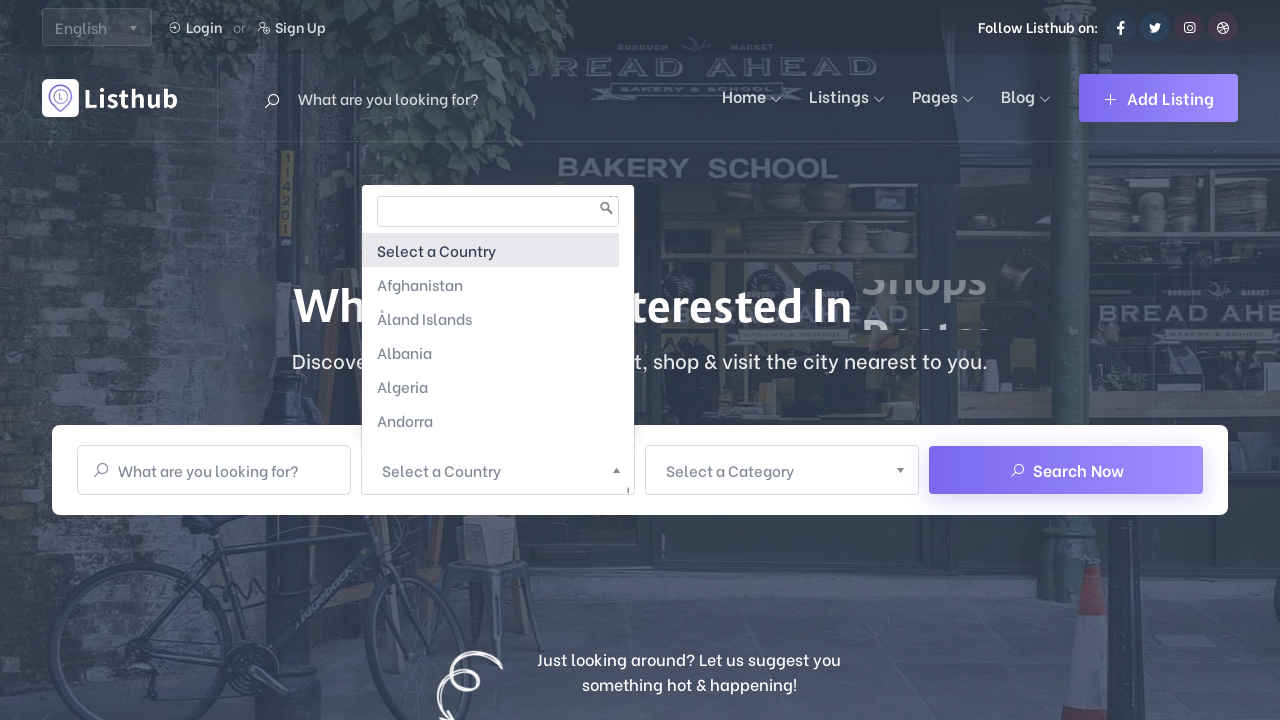

Entered 'Vietnam' in the location search field on xpath=/html/body/section[1]/div[3]/div/div/div[2]/div[2]/div/div/div/input
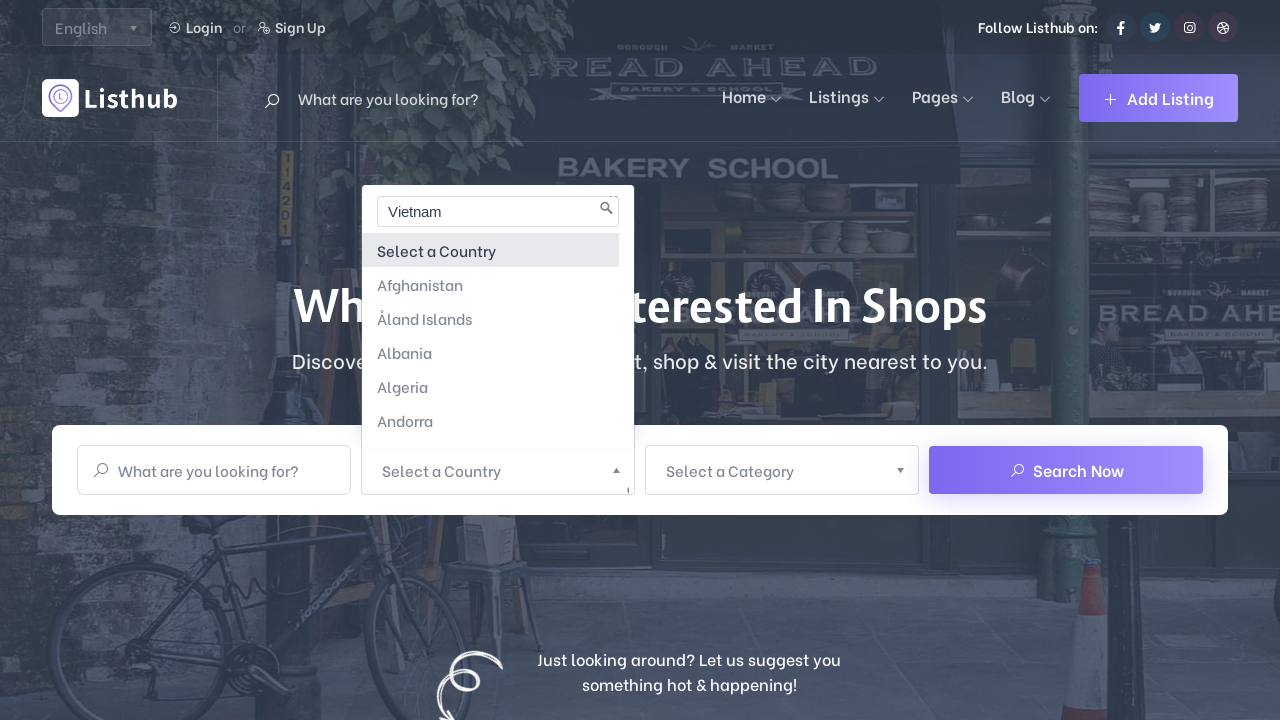

Location suggestion appeared in the dropdown list
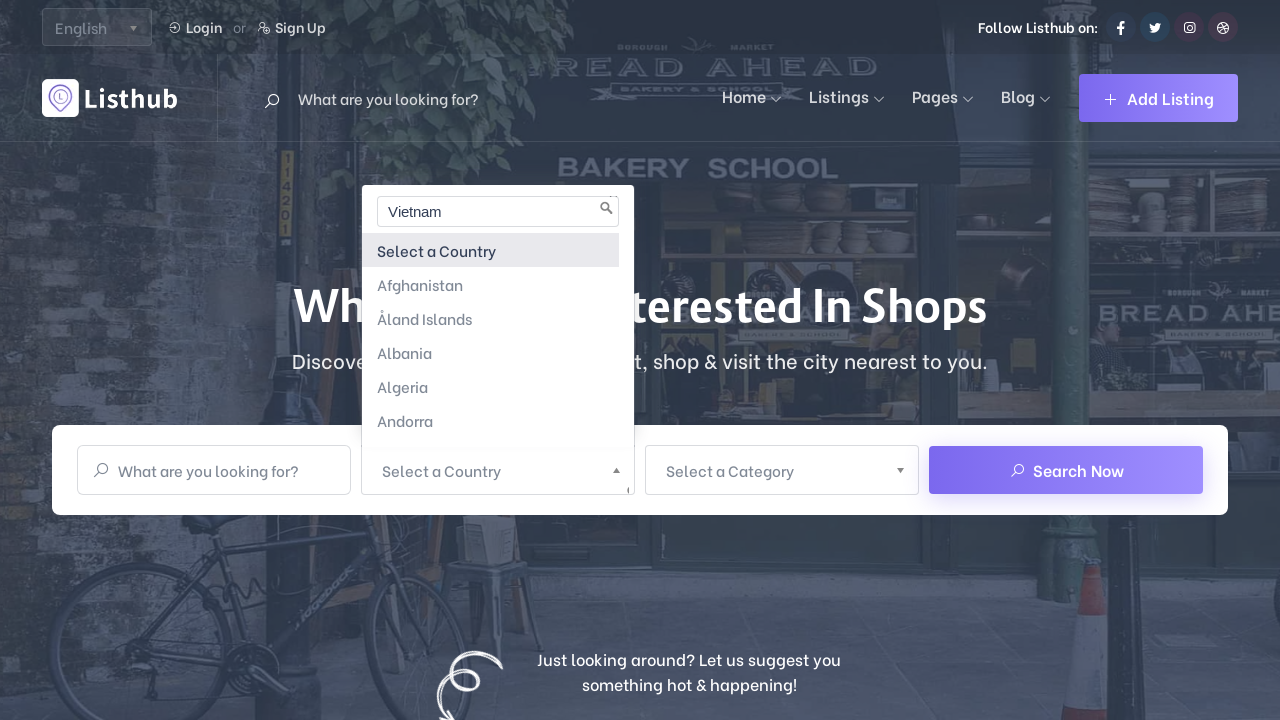

Selected 'Vietnam' from the suggestions list at (490, 250) on xpath=/html/body/section[1]/div[3]/div/div/div[2]/div[2]/div/div/ul/li
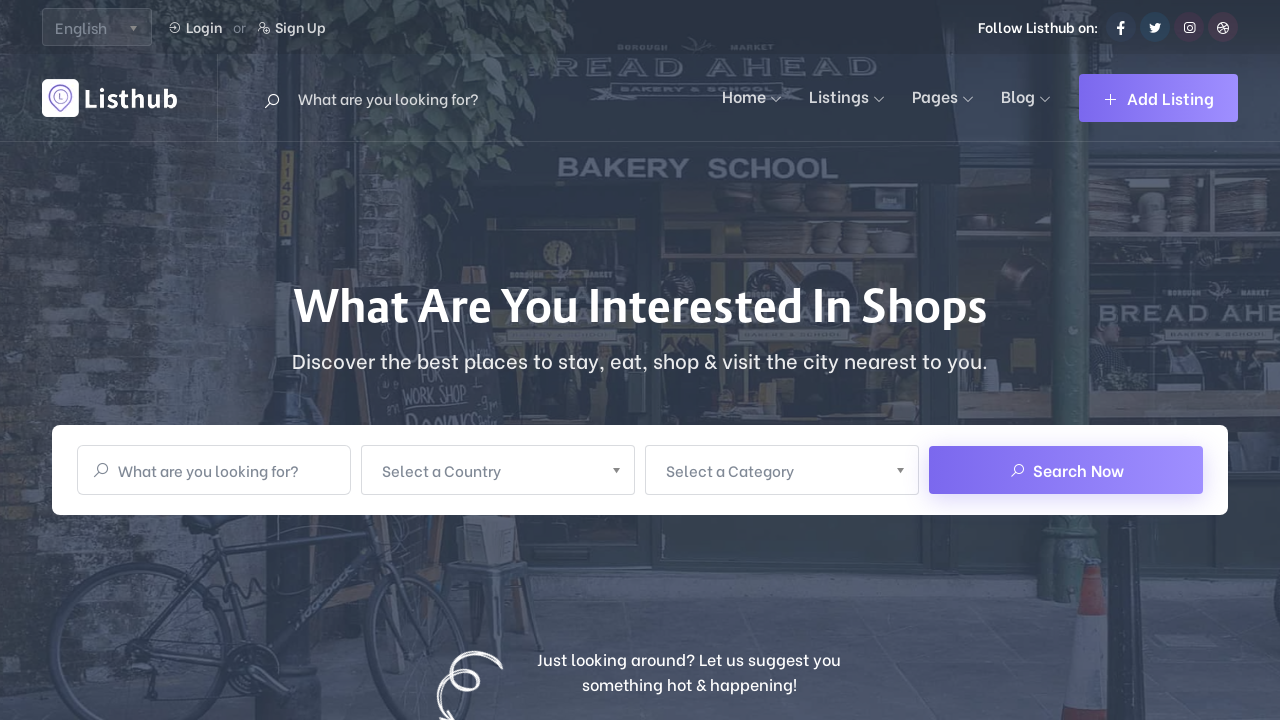

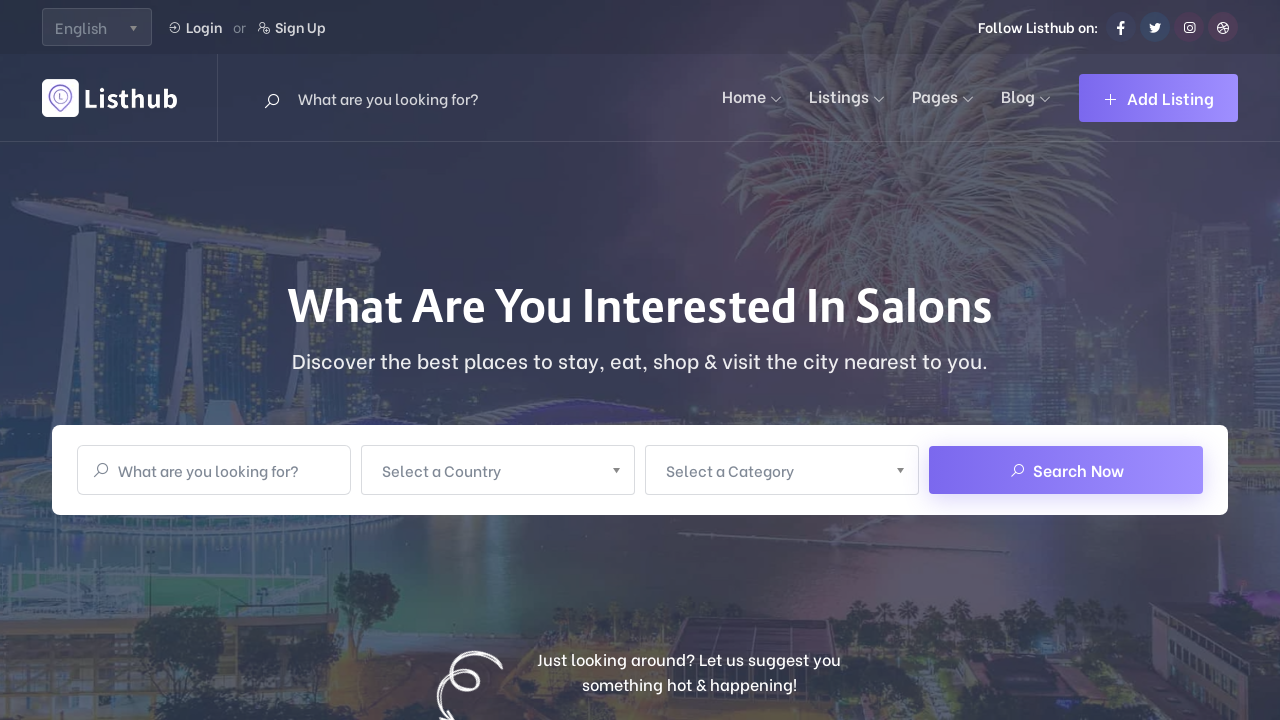